Tests calculator addition by entering 5 and 10, selecting sum operation, and verifying the result is 15

Starting URL: https://calculatorhtml.onrender.com/

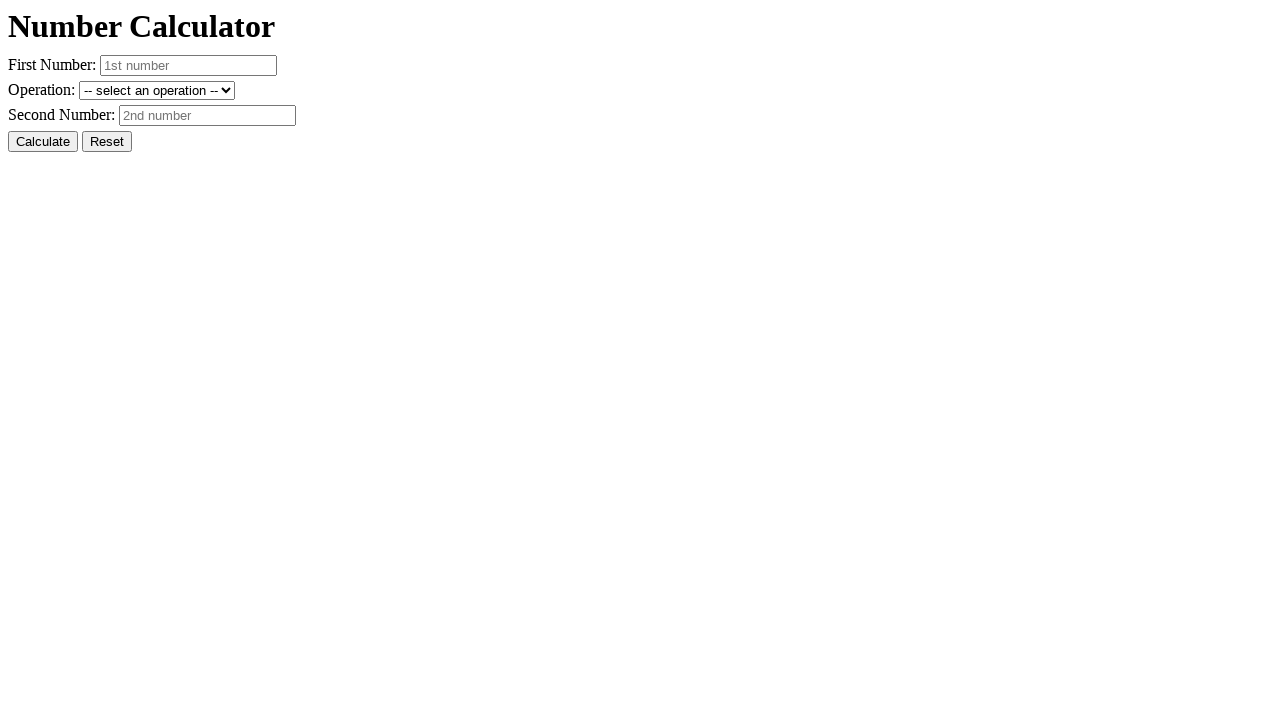

Clicked reset button to clear previous state at (107, 142) on #resetButton
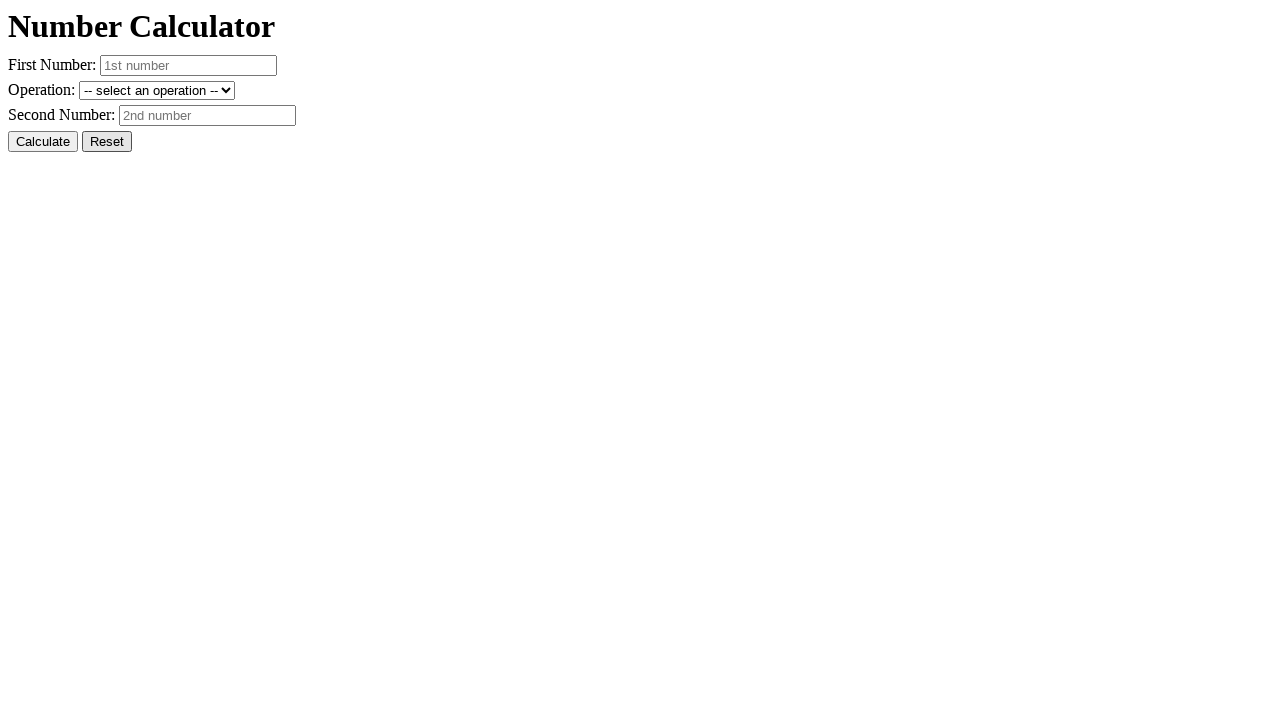

Entered first number: 5 on #number1
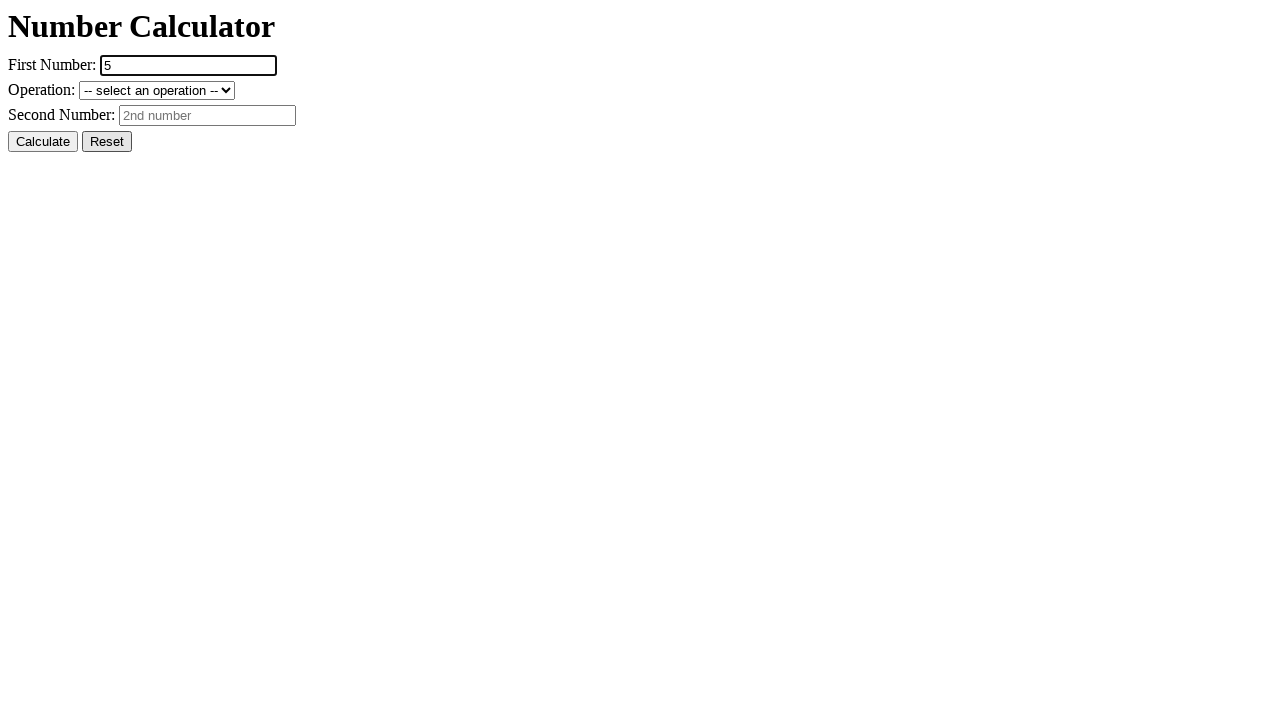

Entered second number: 10 on #number2
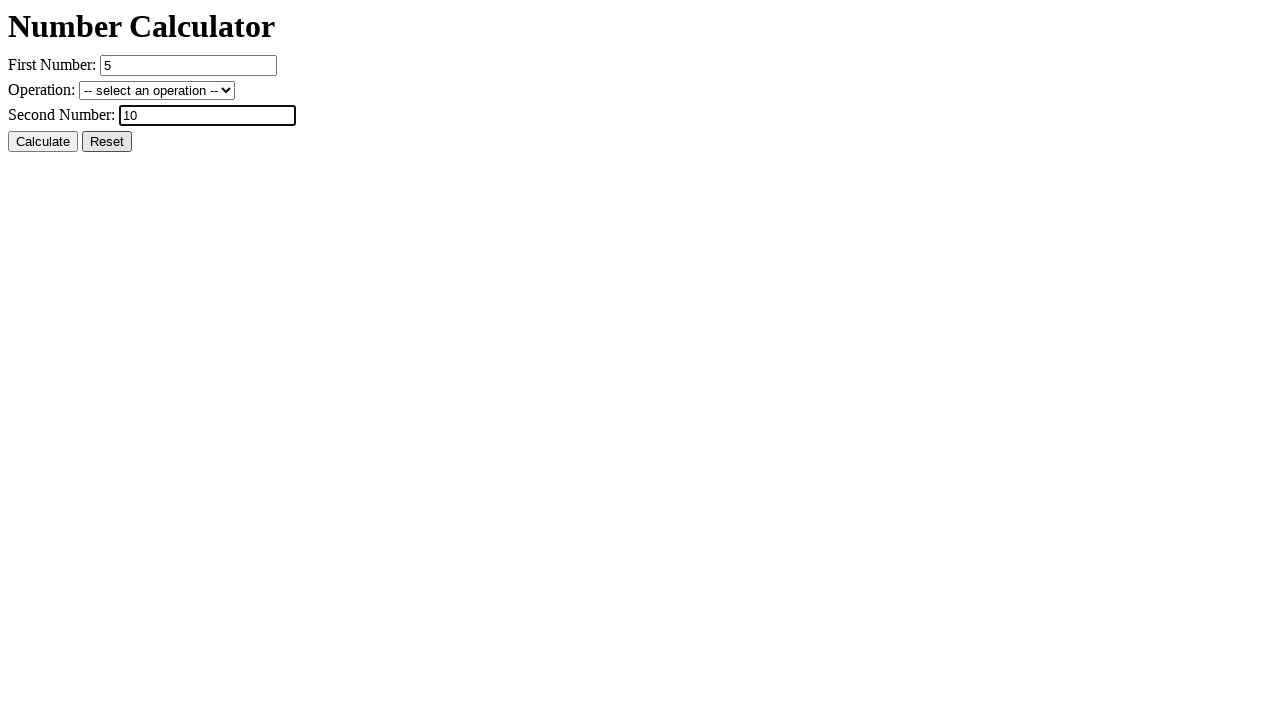

Selected addition operation (+ sum) on #operation
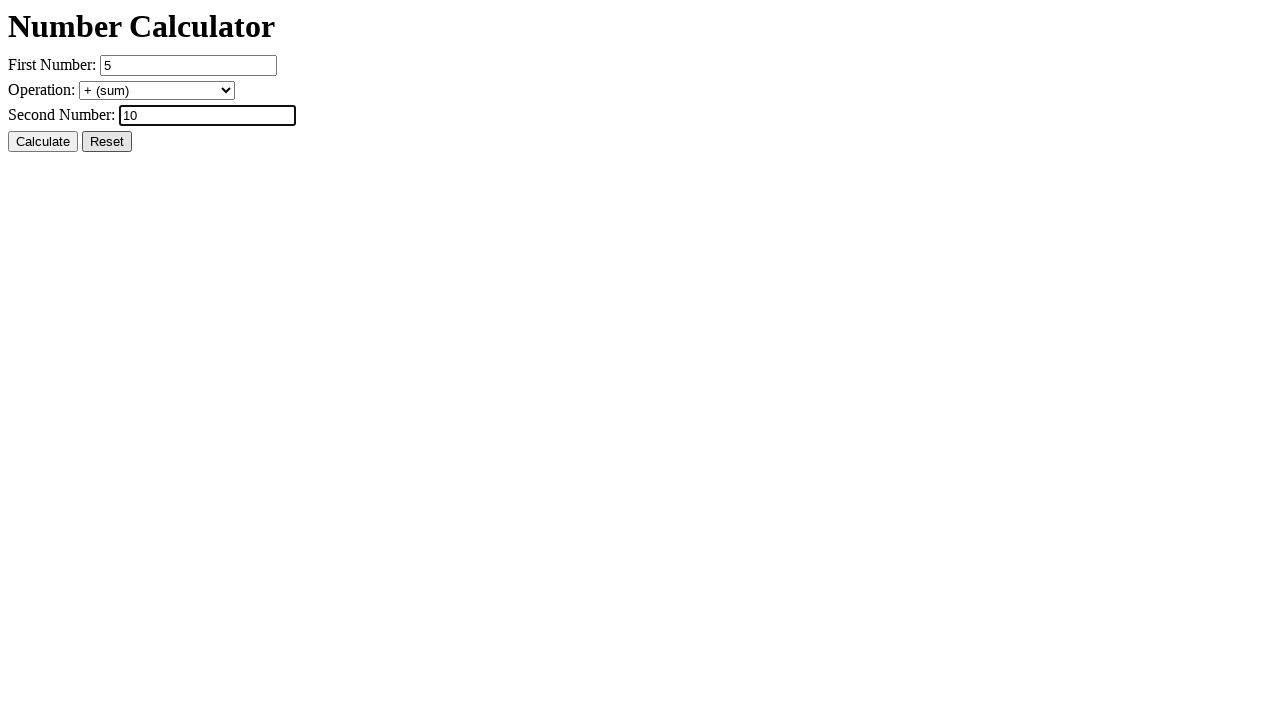

Clicked calculate button at (43, 142) on #calcButton
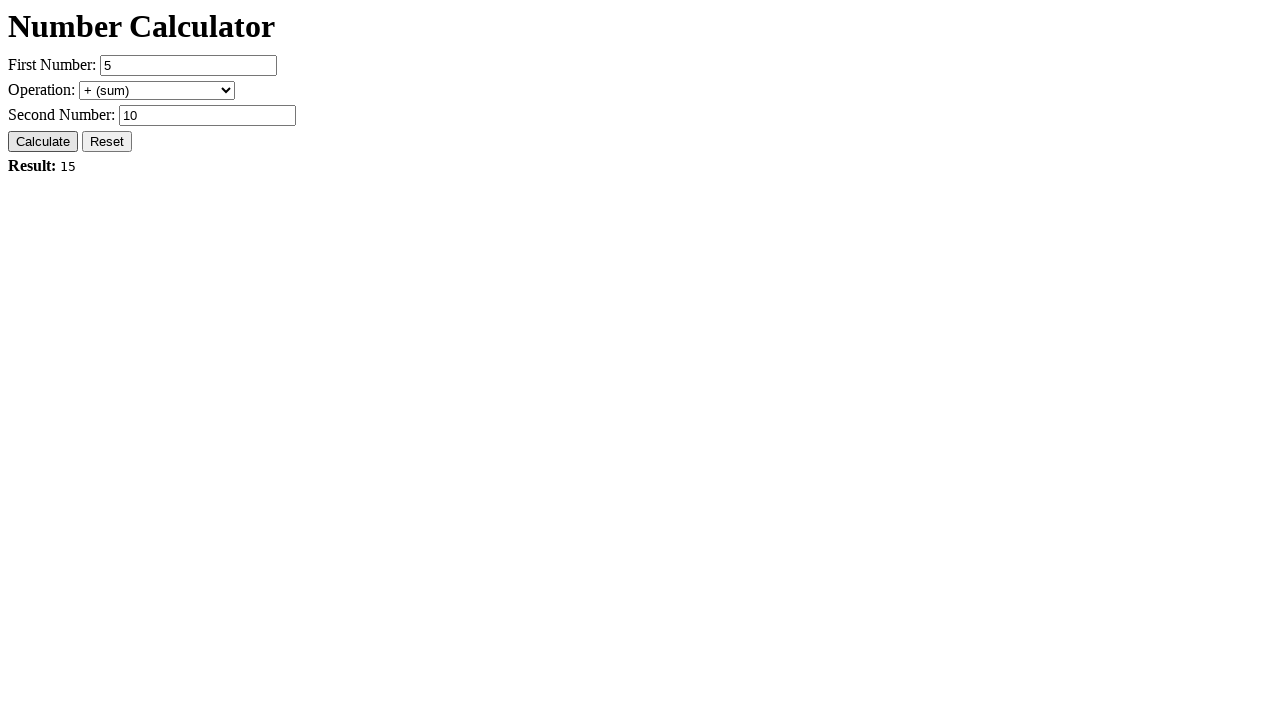

Result element loaded and is visible
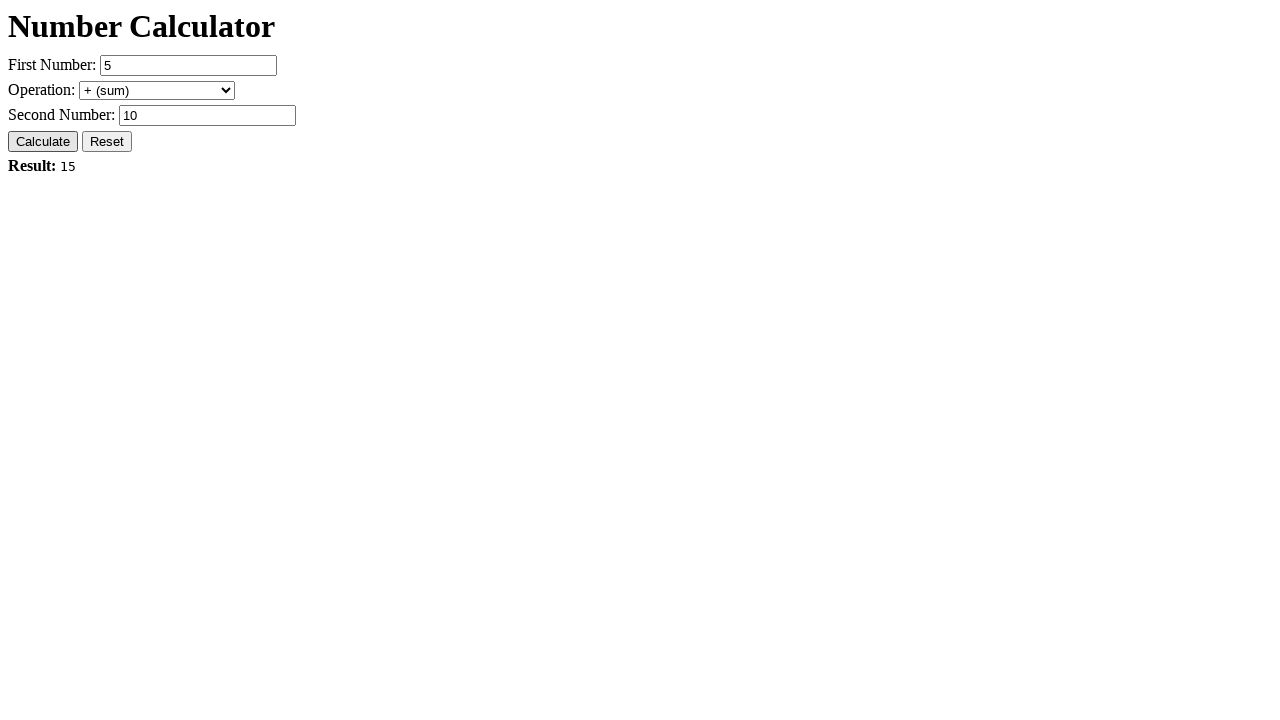

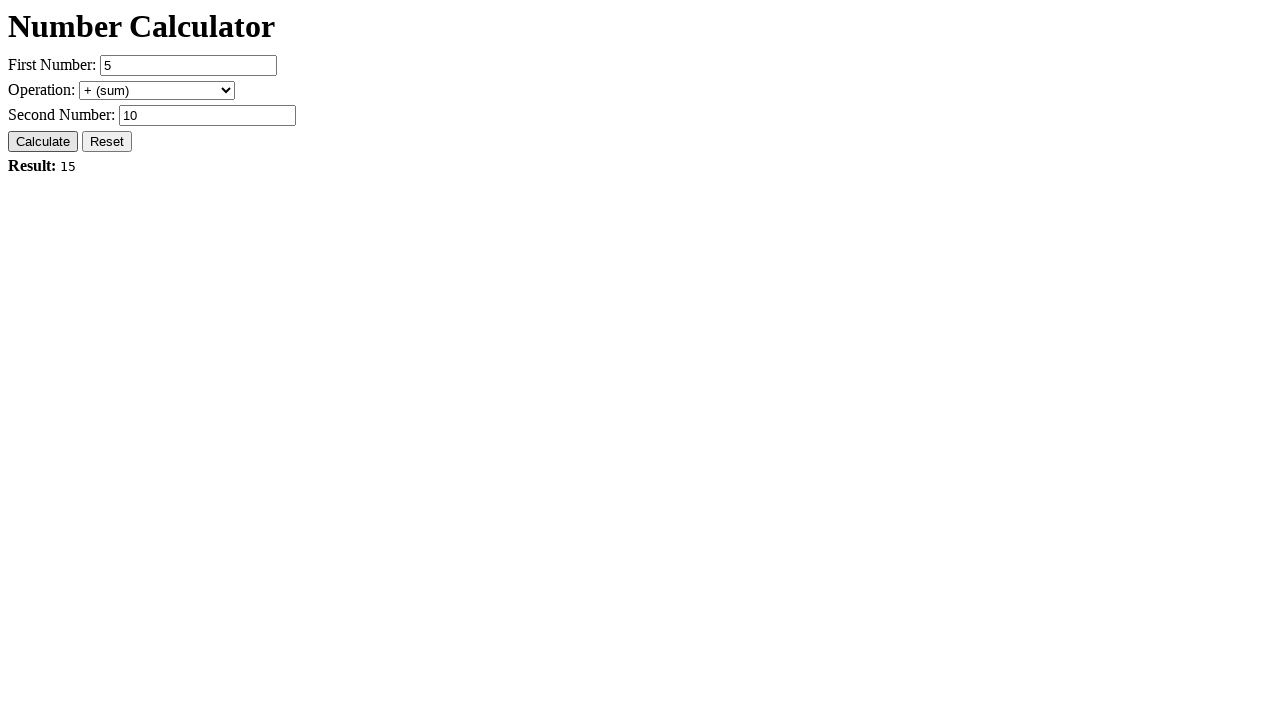